Tests an Angular shopping application by browsing products, adding a Selenium course to cart, navigating to cart, and modifying the quantity field

Starting URL: https://rahulshettyacademy.com/angularAppdemo/

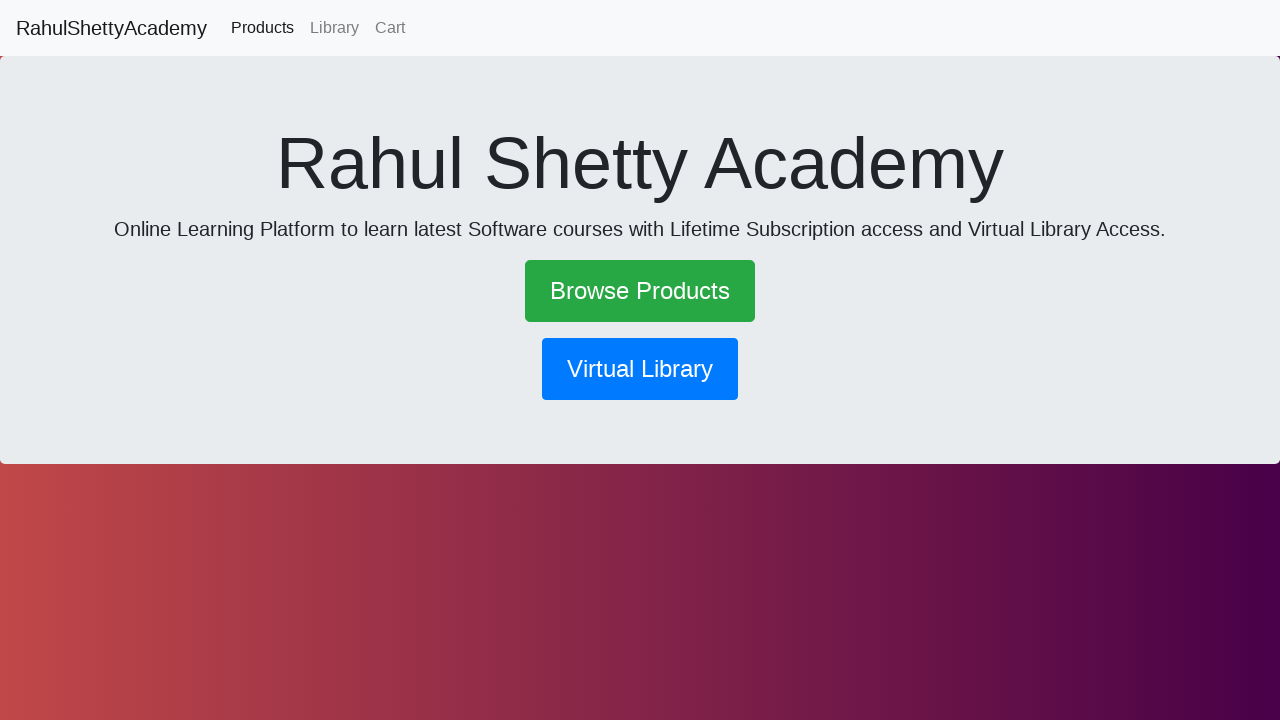

Clicked Browse Products link at (640, 291) on text=Browse Products
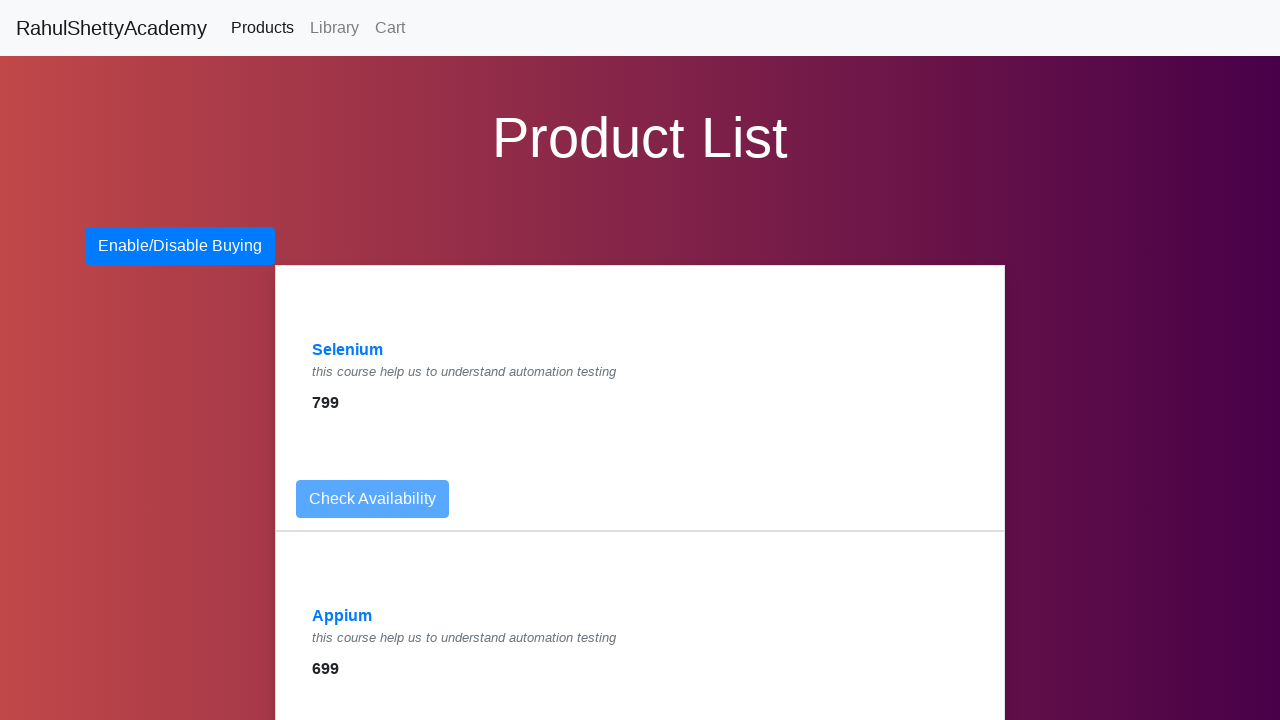

Clicked Selenium product link at (348, 350) on text=Selenium
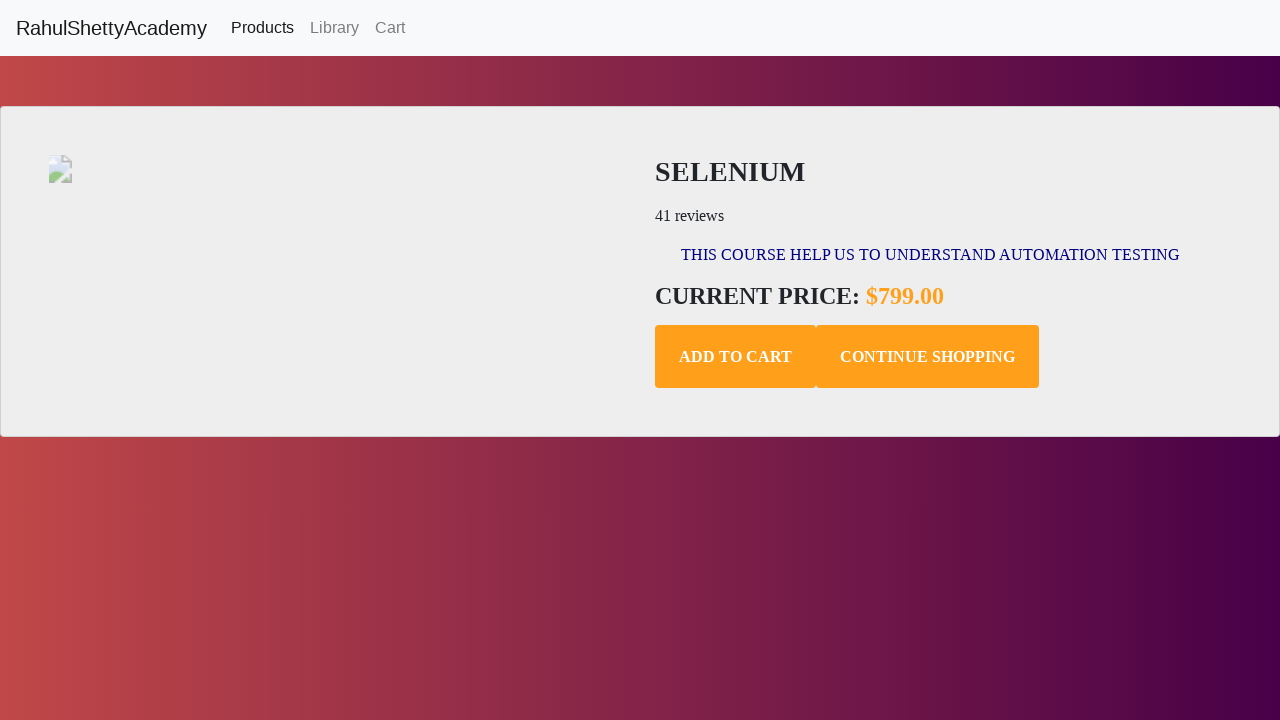

Added Selenium course to cart at (736, 357) on .add-to-cart
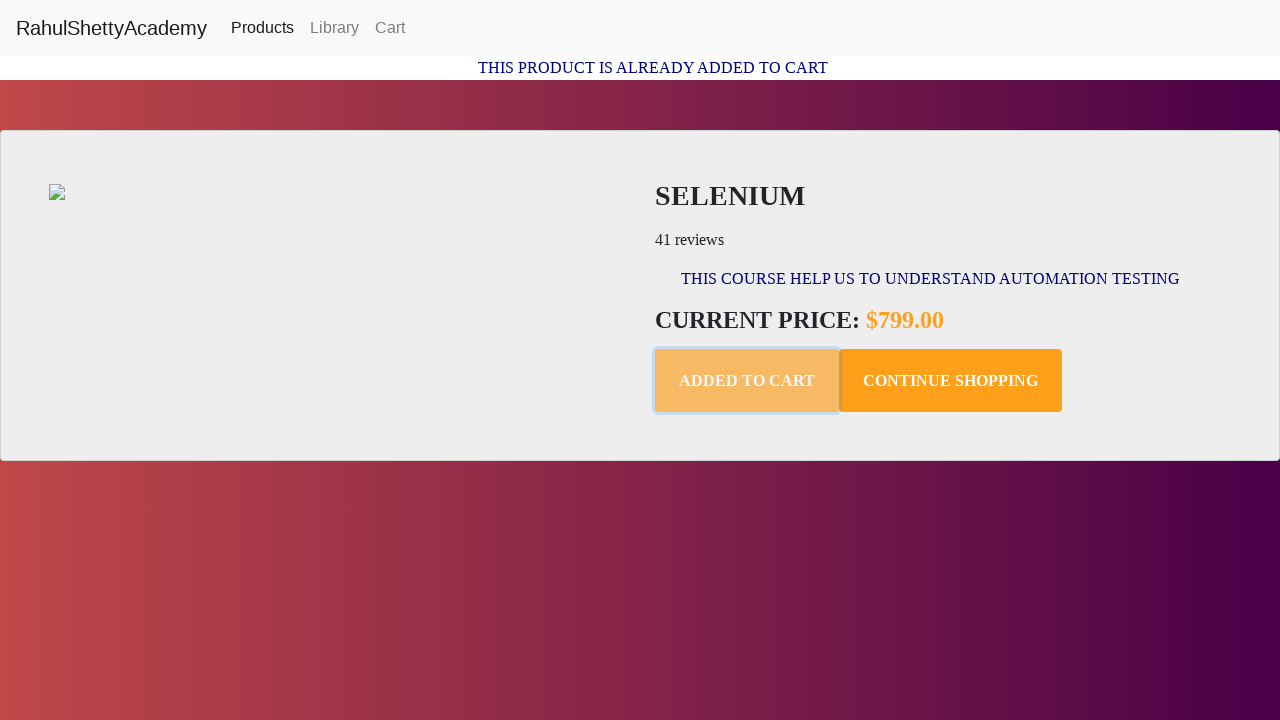

Navigated to cart page at (390, 28) on text=Cart
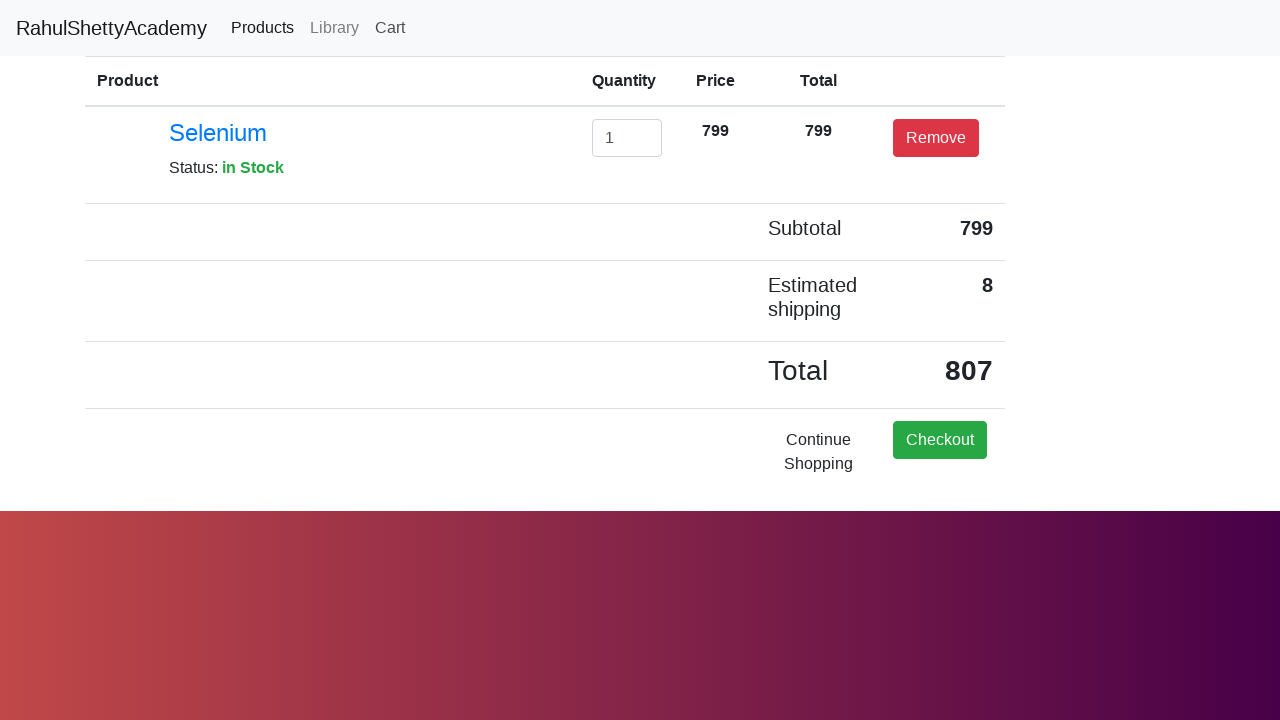

Cleared quantity field on #exampleInputEmail1
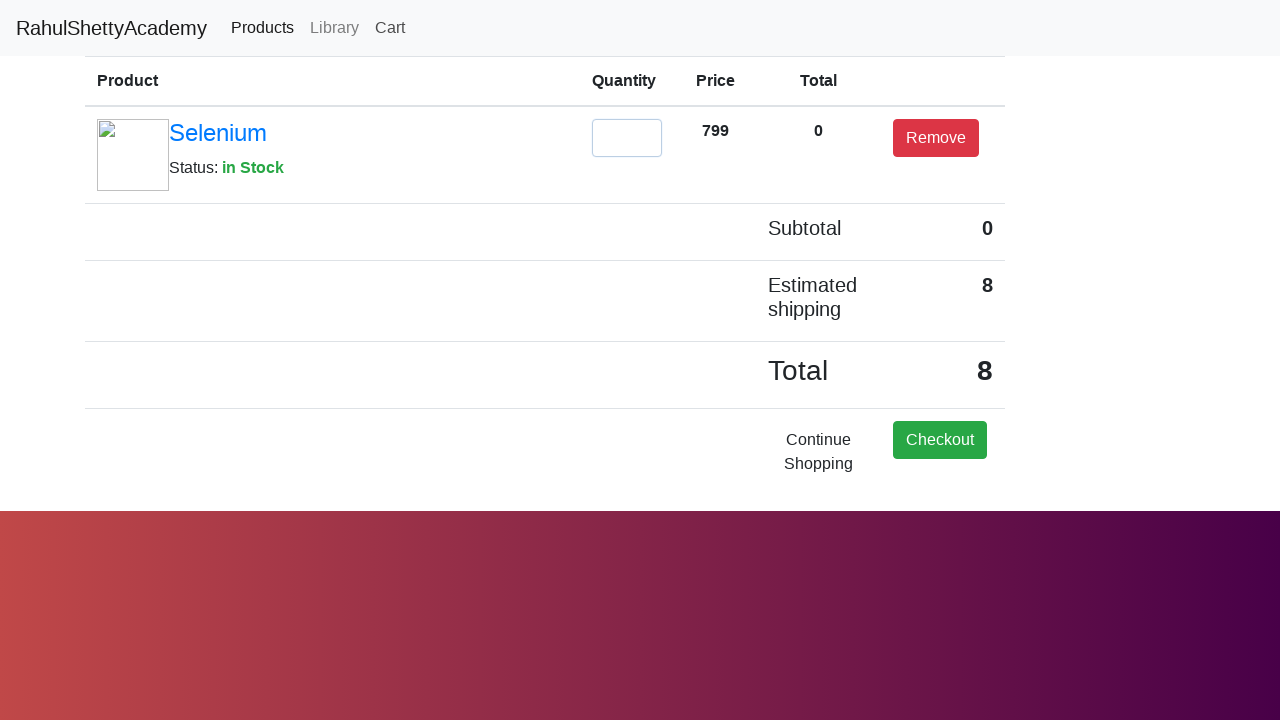

Updated quantity field to 4 on #exampleInputEmail1
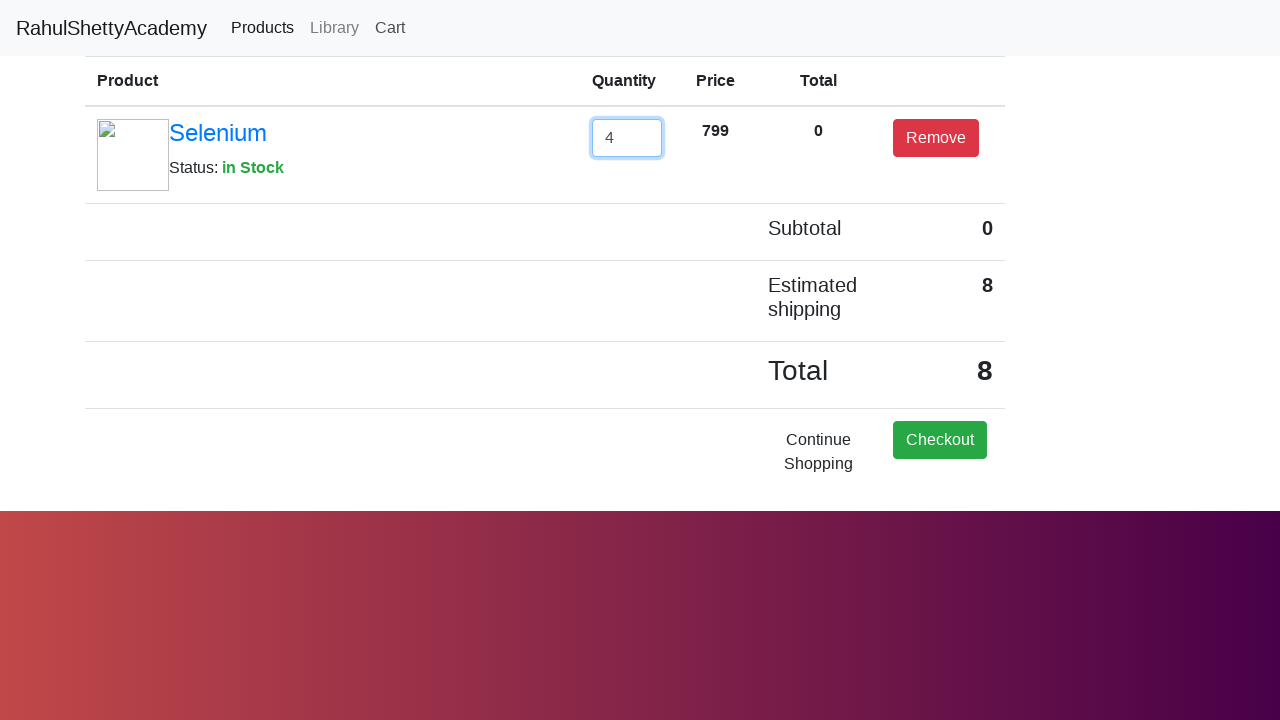

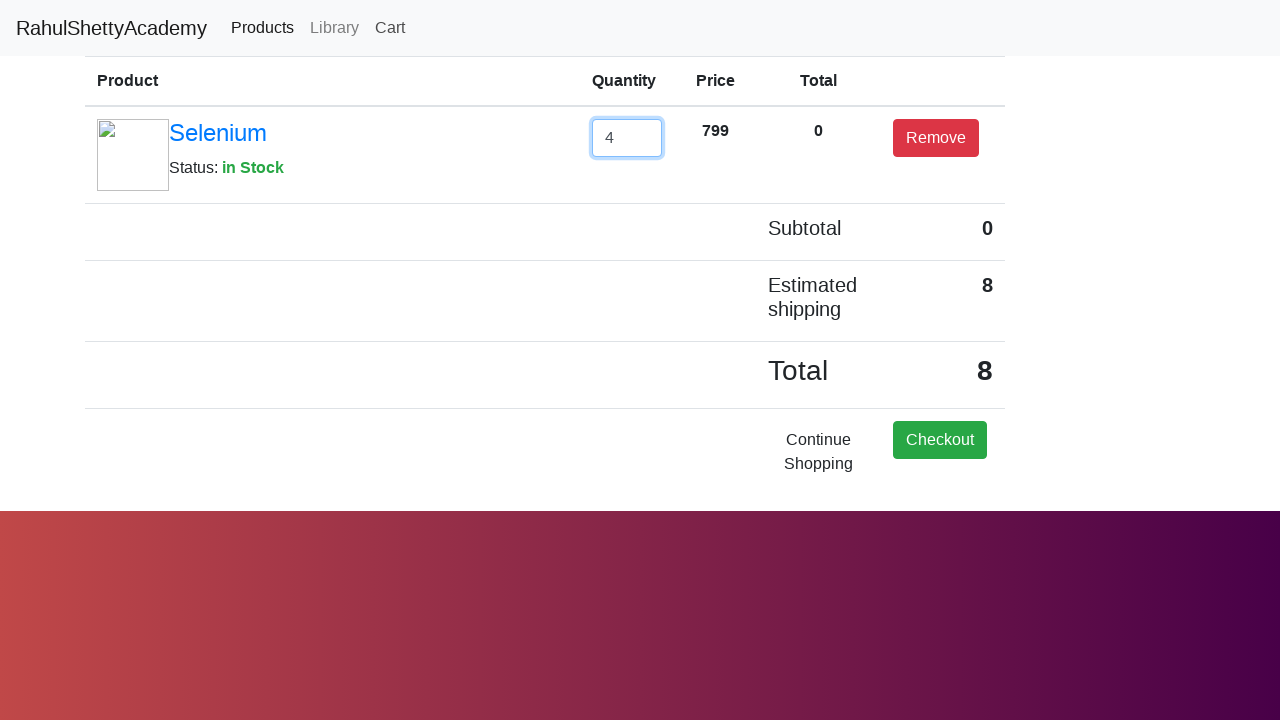